Tests confirm box alert by selecting Cancel and verifying the result.

Starting URL: https://demoqa.com/alerts

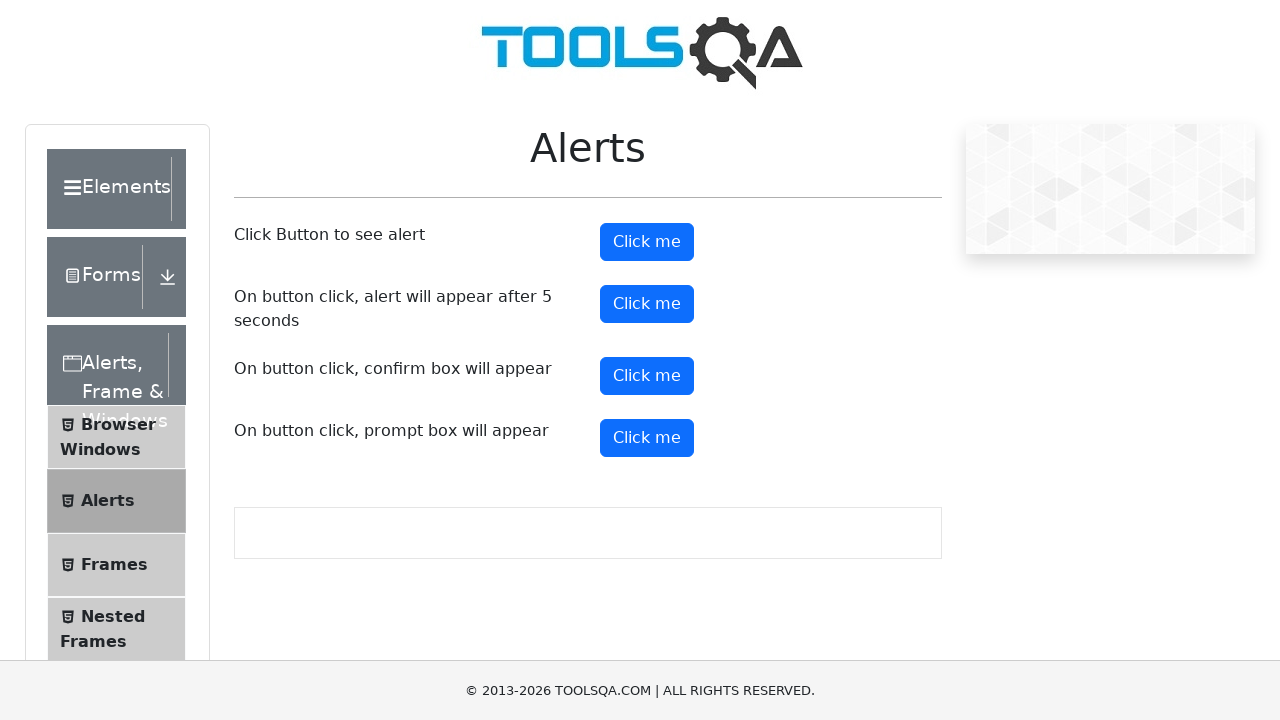

Set up dialog handler to dismiss confirm box
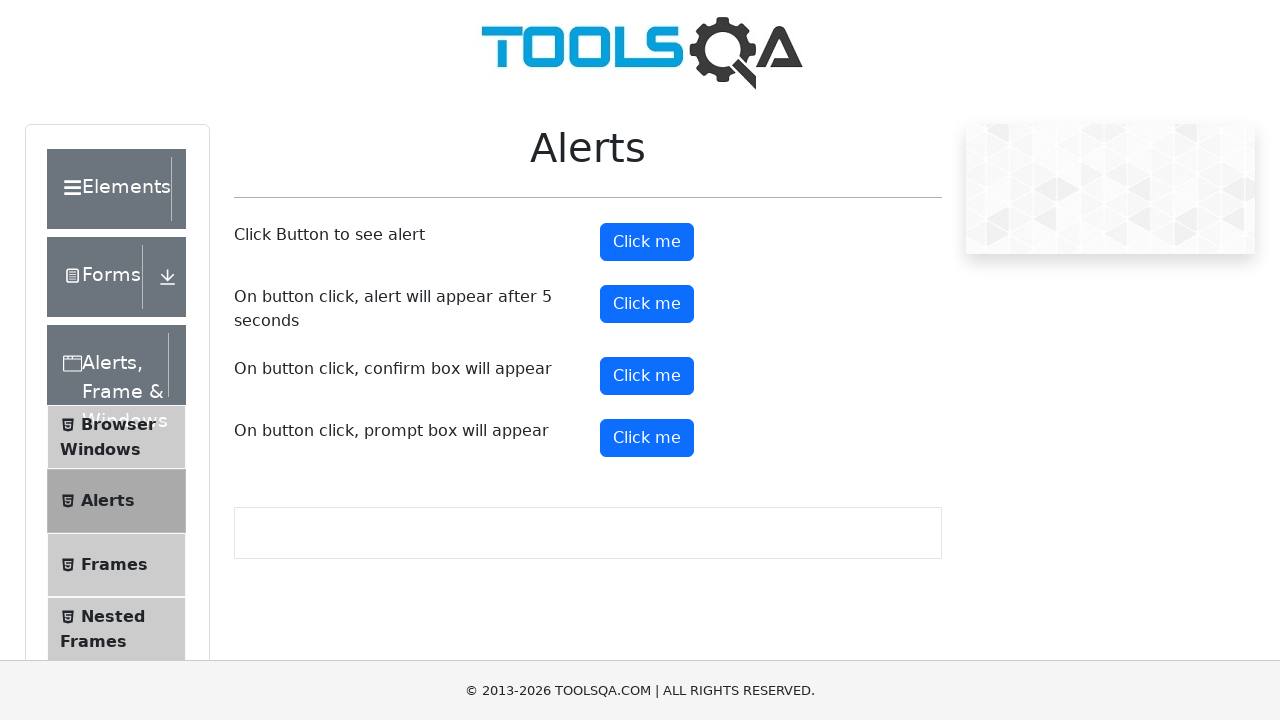

Clicked confirm button to trigger confirm box alert at (647, 376) on #confirmButton
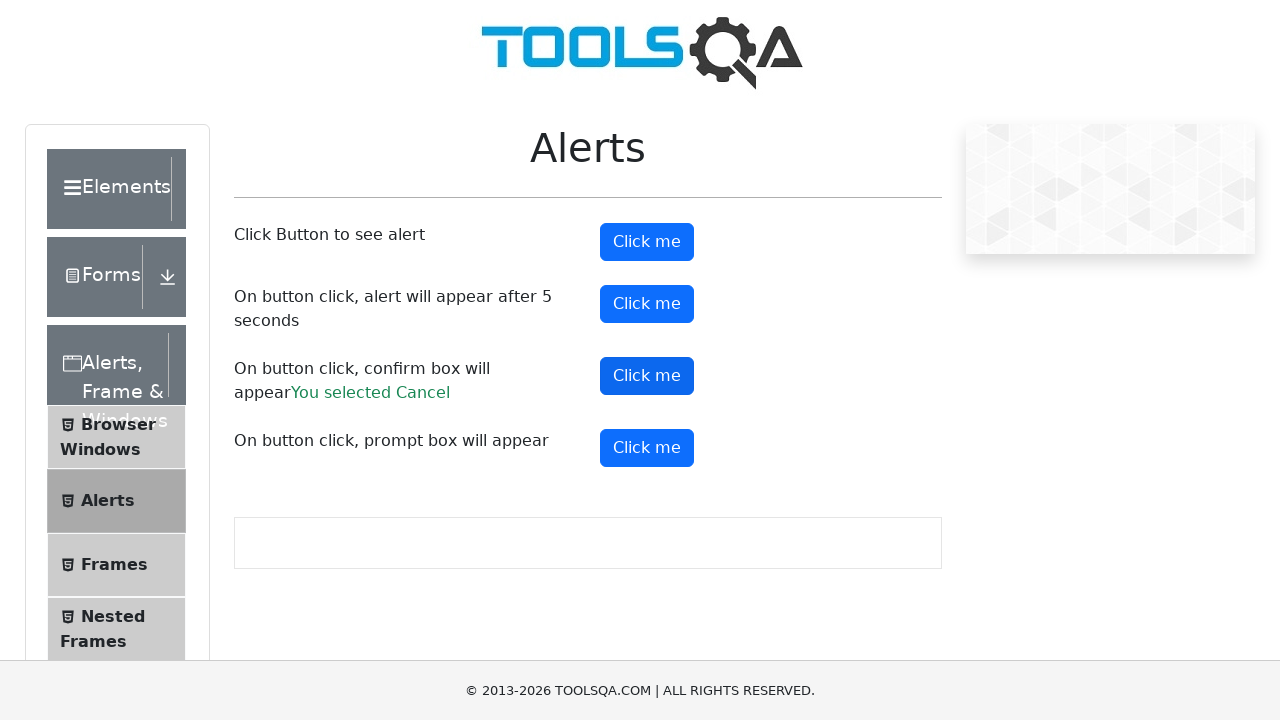

Confirm result element loaded after dismissing alert
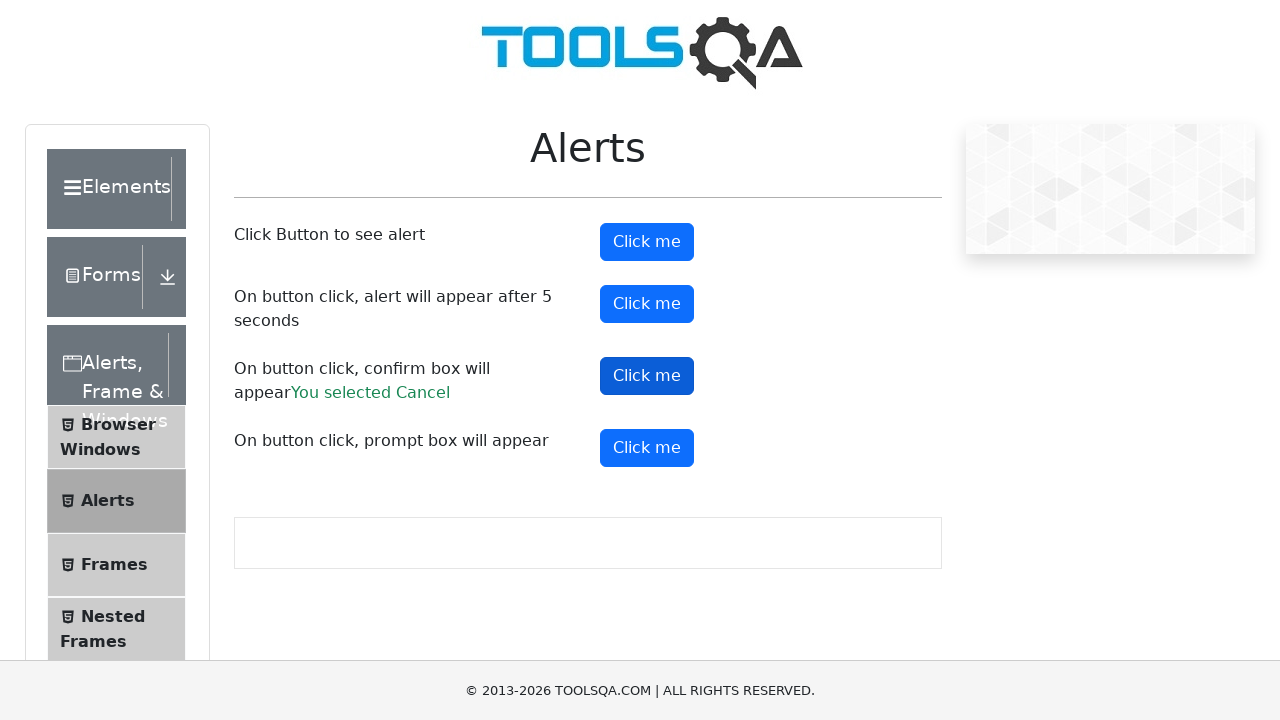

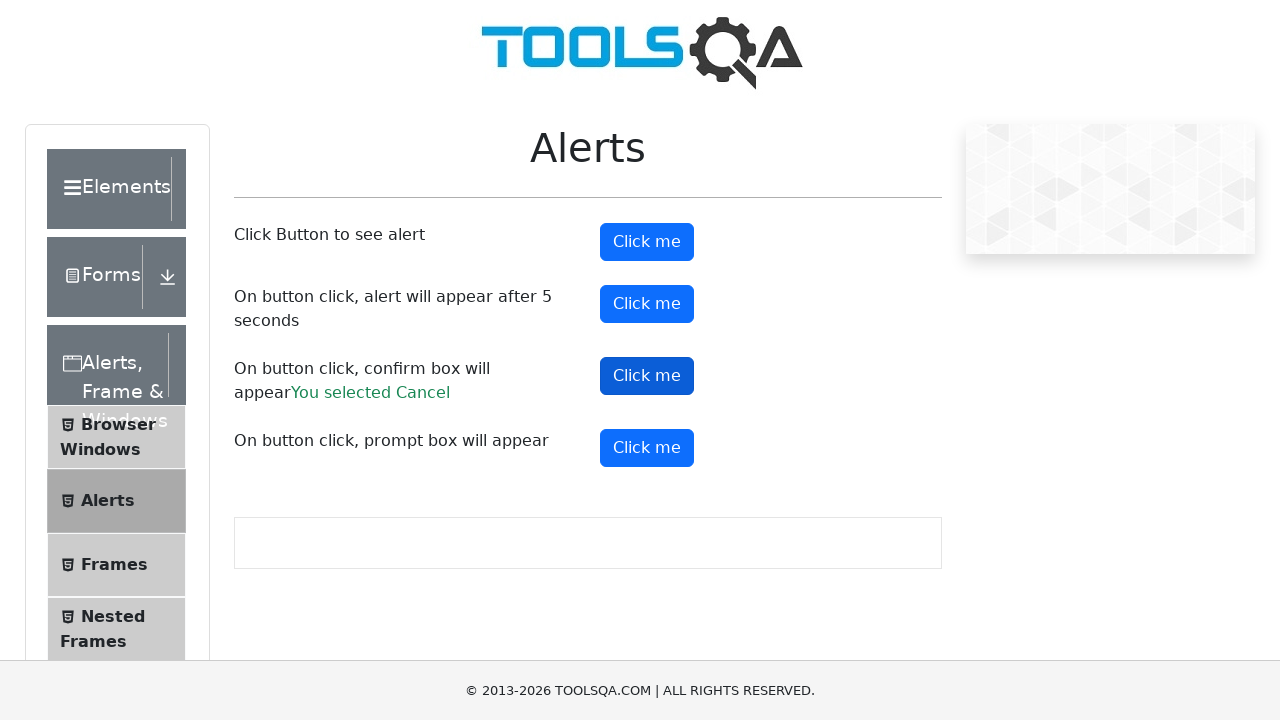